Tests confirmation alert by triggering it and accepting it

Starting URL: https://www.automationtestinginsider.com/2019/08/textarea-textarea-element-defines-multi.html

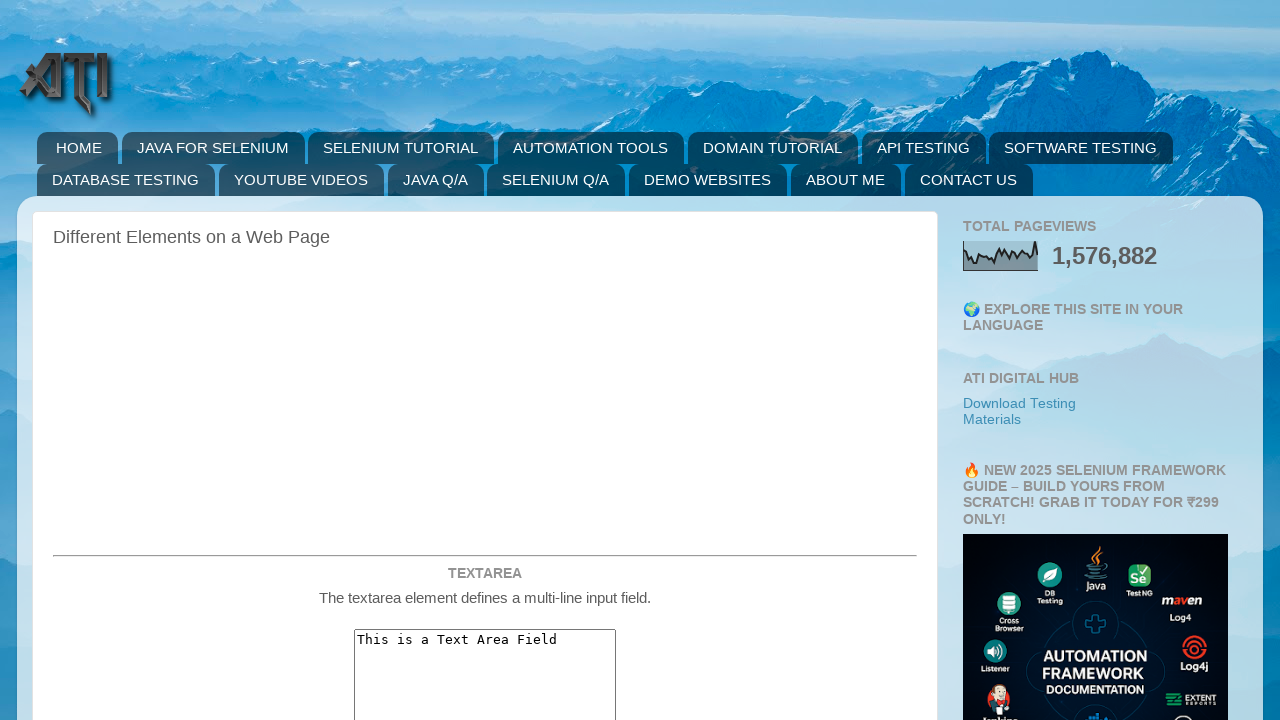

Scrolled confirmation alert button into view
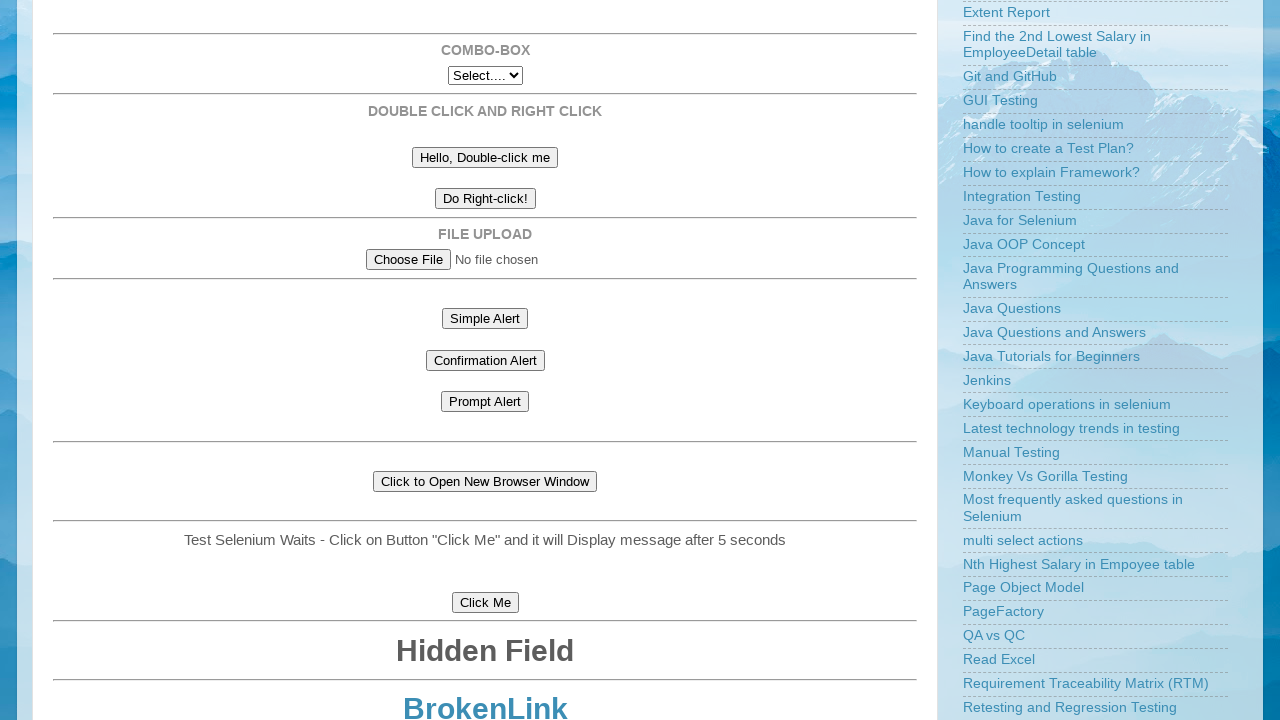

Clicked confirmation alert button to trigger the alert at (485, 360) on #confirmationAlert
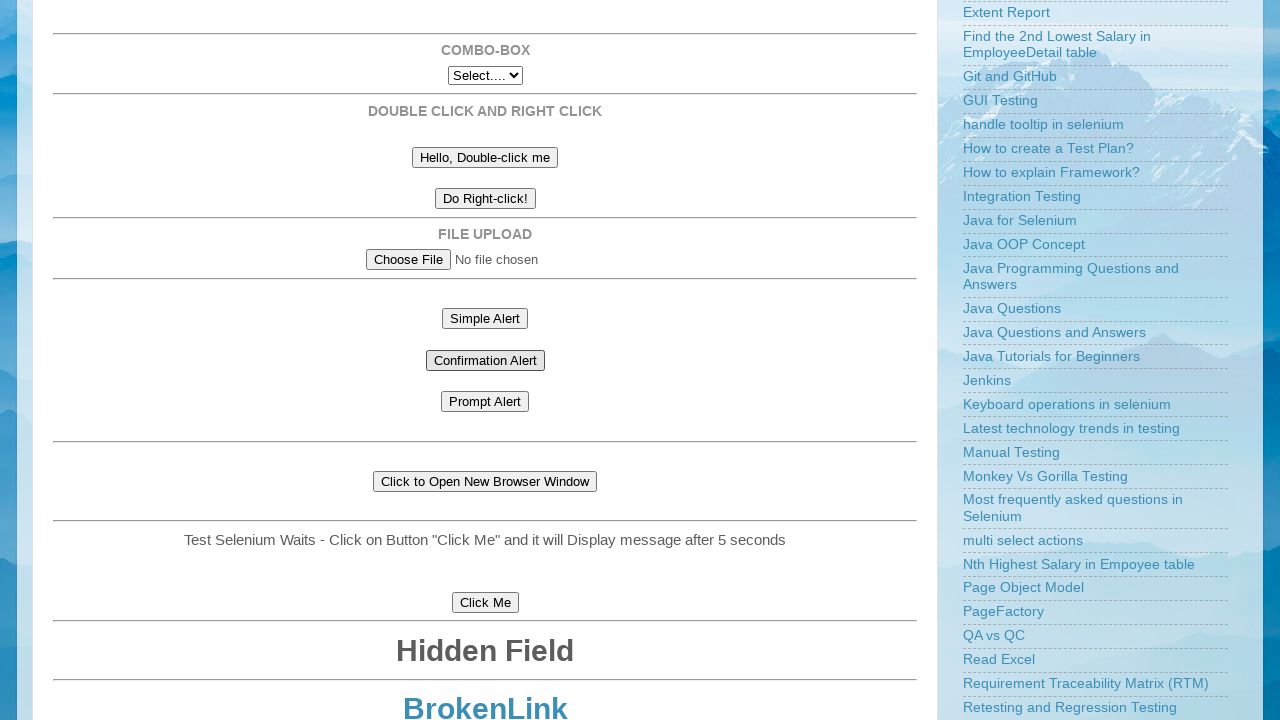

Set up dialog handler to accept confirmation alert
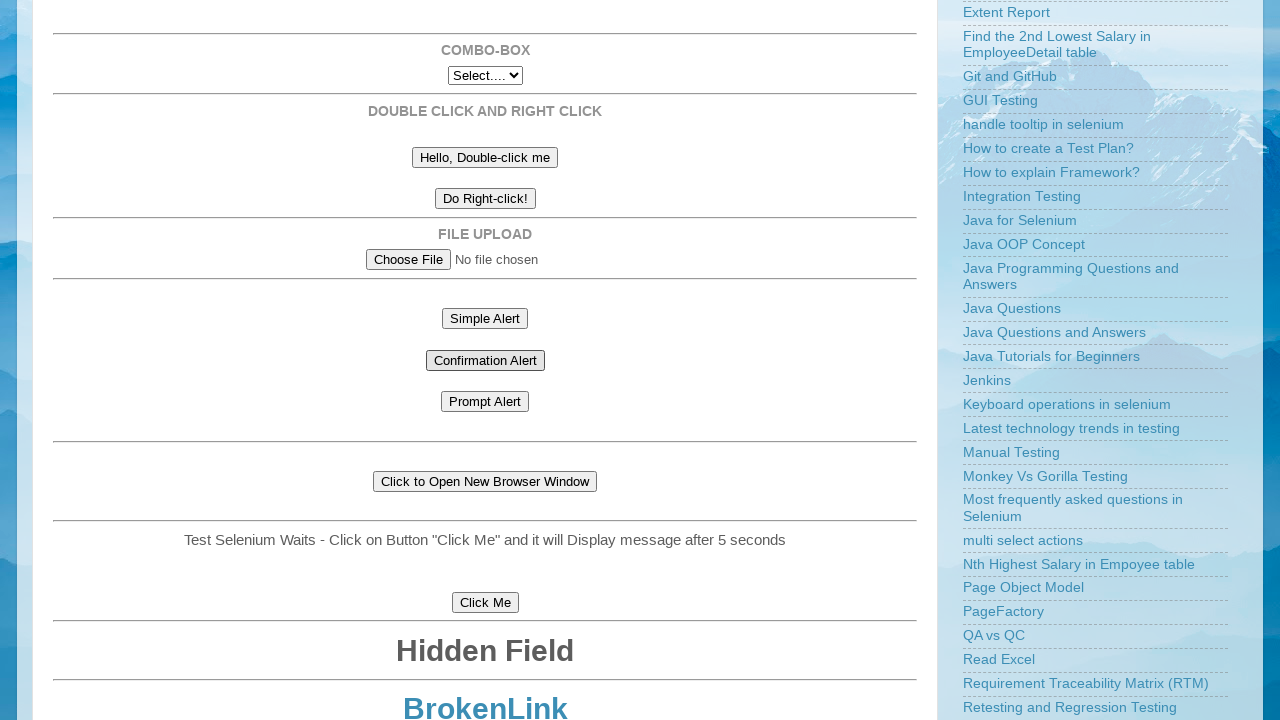

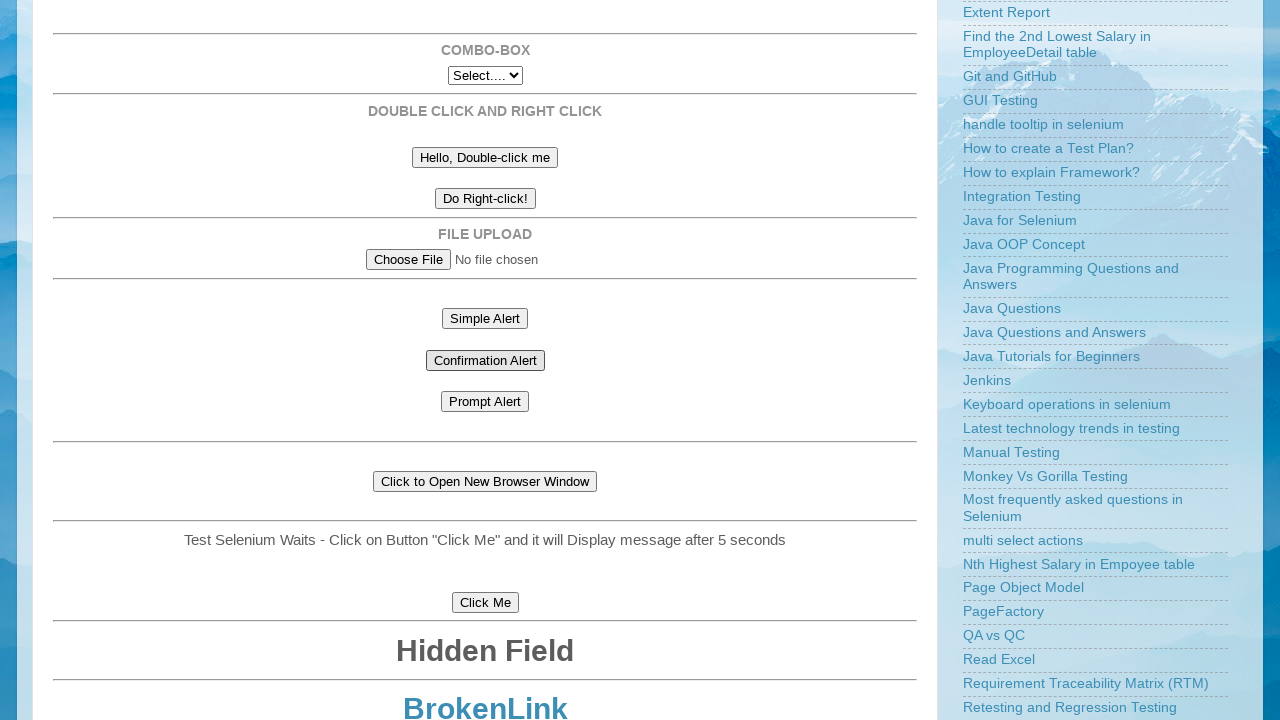